Tests iframe handling by switching between single and multiple nested frames, entering text in input fields within frames, and navigating to different frame sections including a video tab

Starting URL: http://demo.automationtesting.in/Frames.html

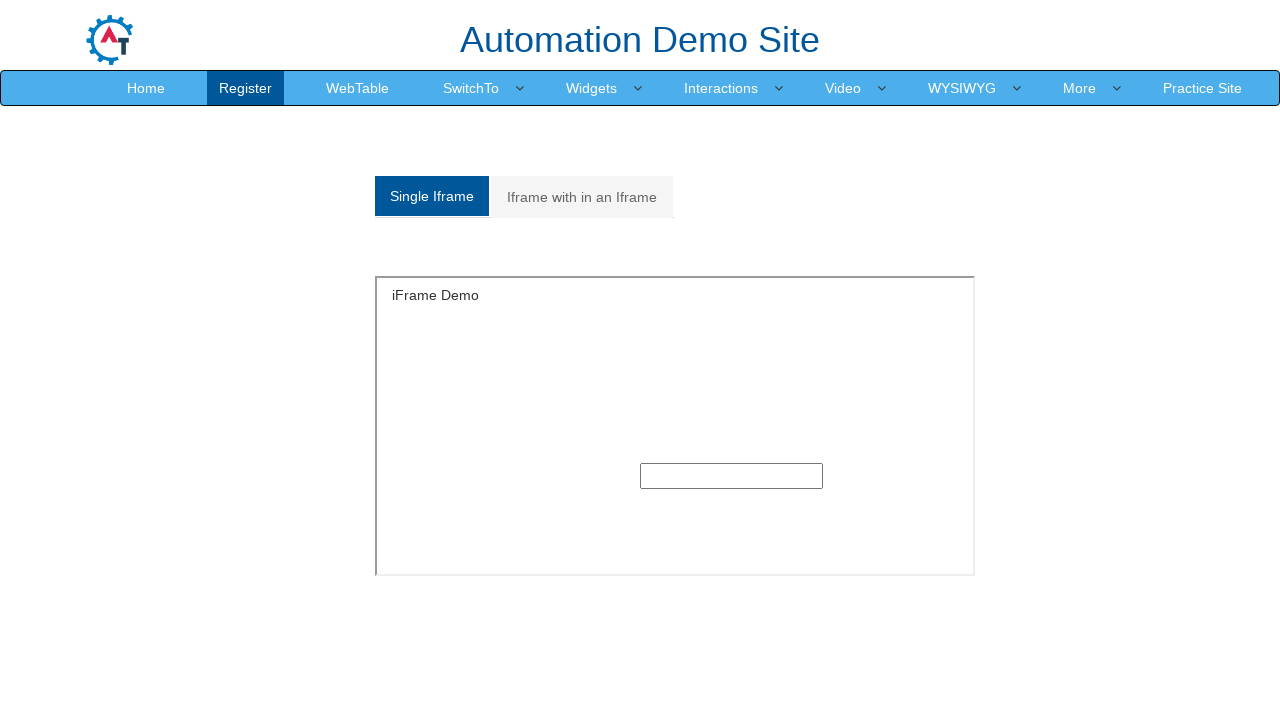

Switched to single frame and entered 'Hi Balaji' in text input on iframe#singleframe >> internal:control=enter-frame >> input[type='text'] >> nth=
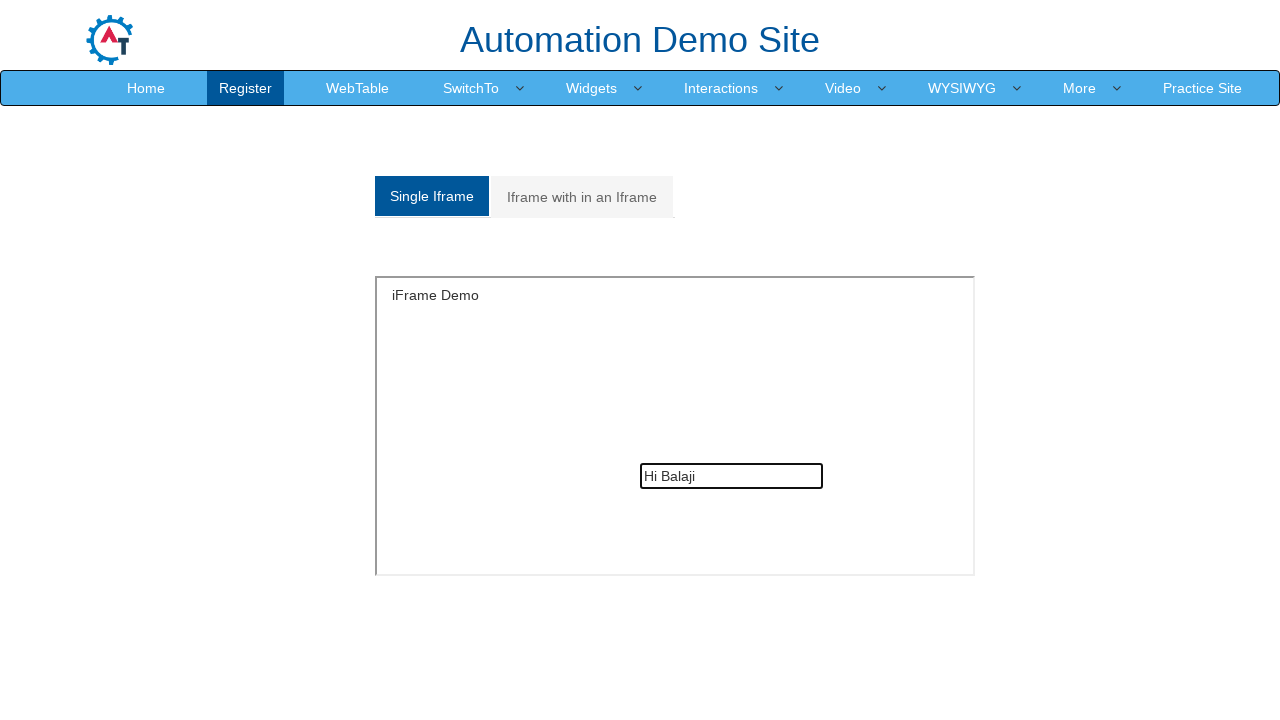

Clicked on Multiframe button to switch to multi-frame section at (582, 197) on (//a[@class='analystic'])[2]
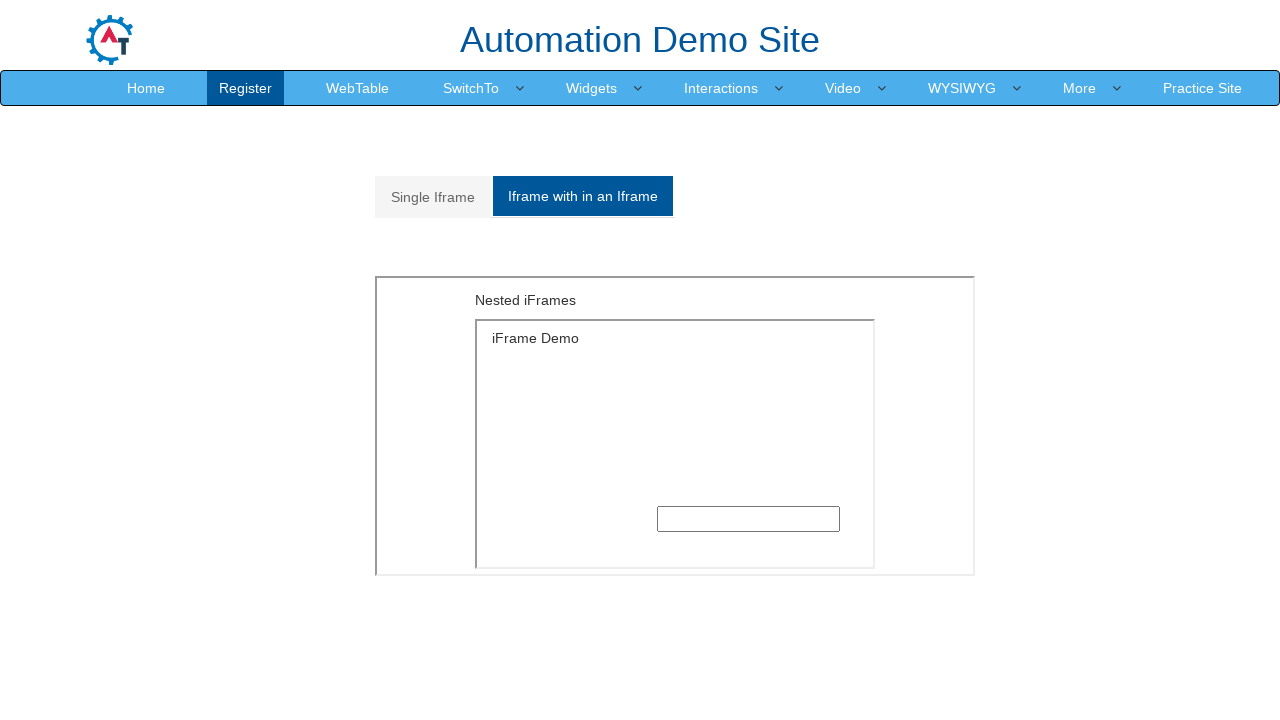

Waited 1000ms for page to load
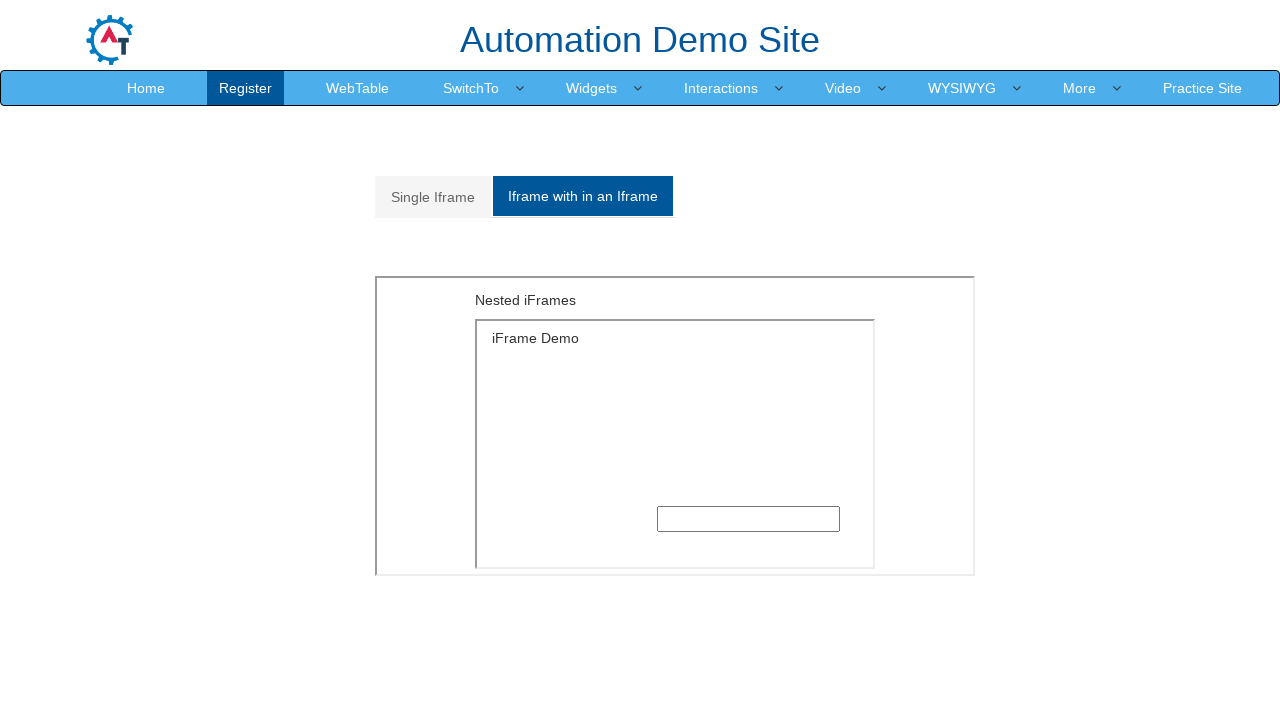

Located outer frame in multi-frame section
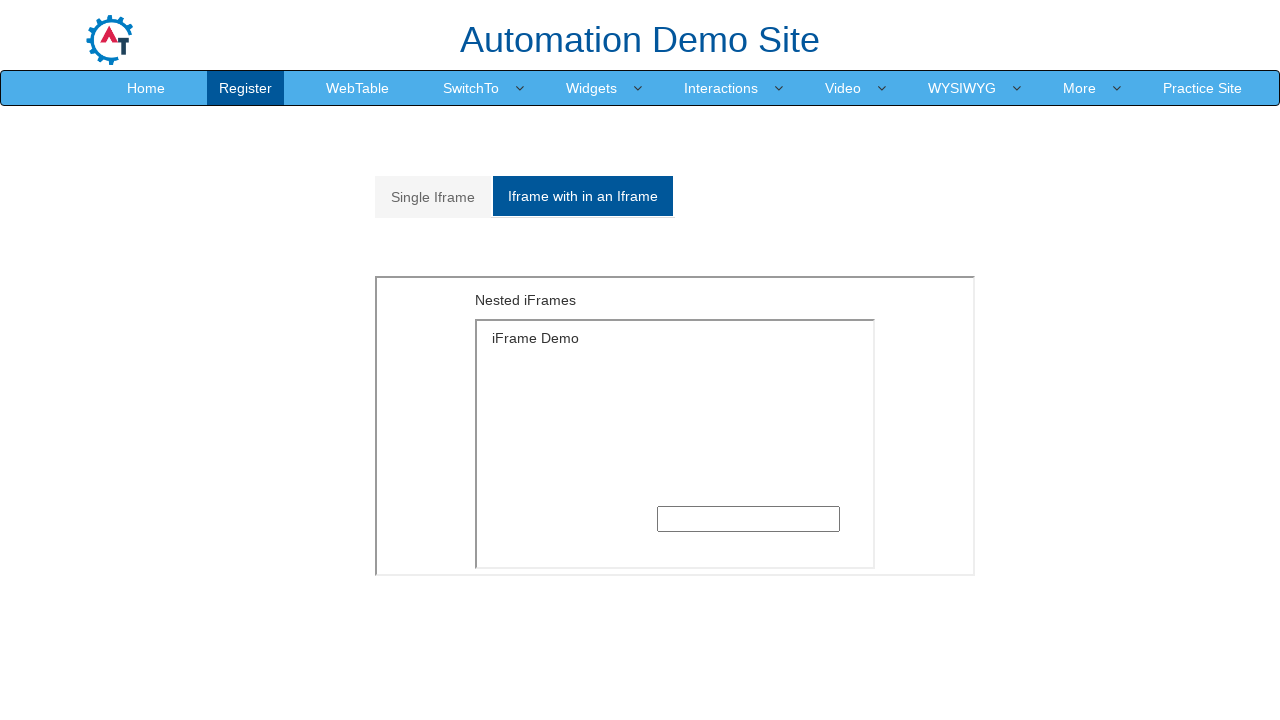

Located inner frame nested within outer frame
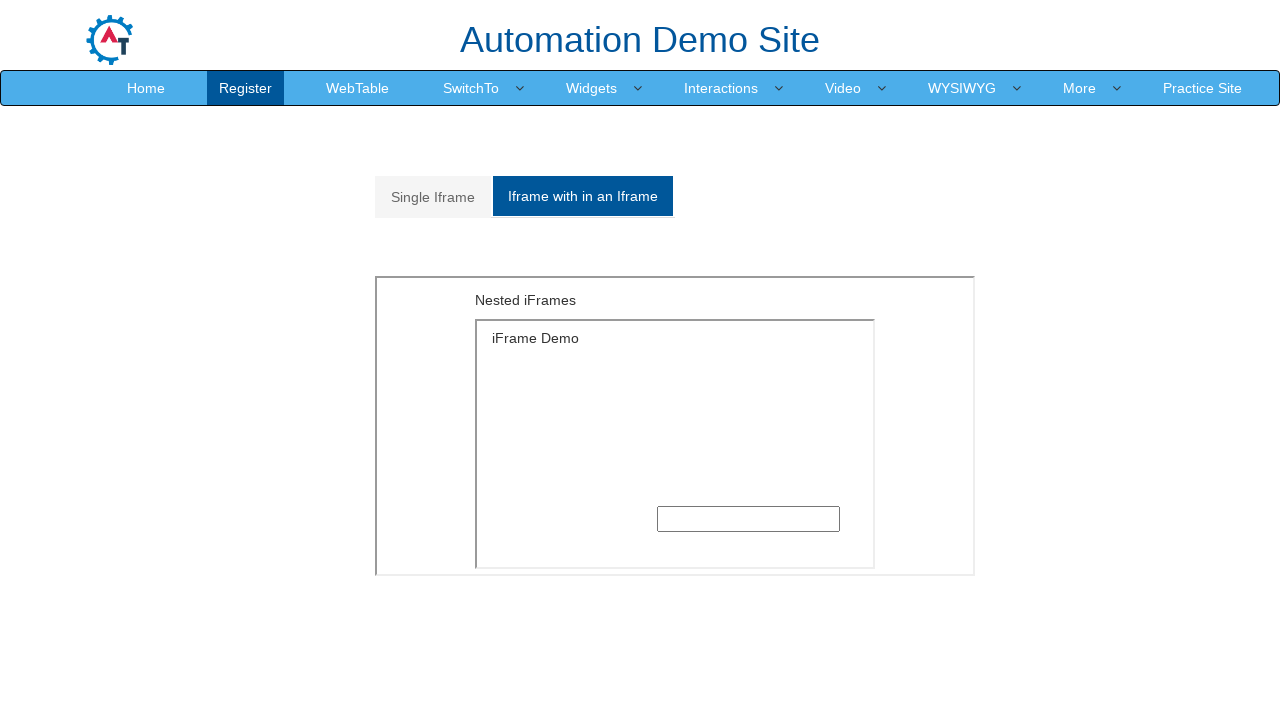

Entered 'Hey this is inner frame' in inner frame text input on iframe[style*='float'] >> nth=1 >> internal:control=enter-frame >> iframe[style*
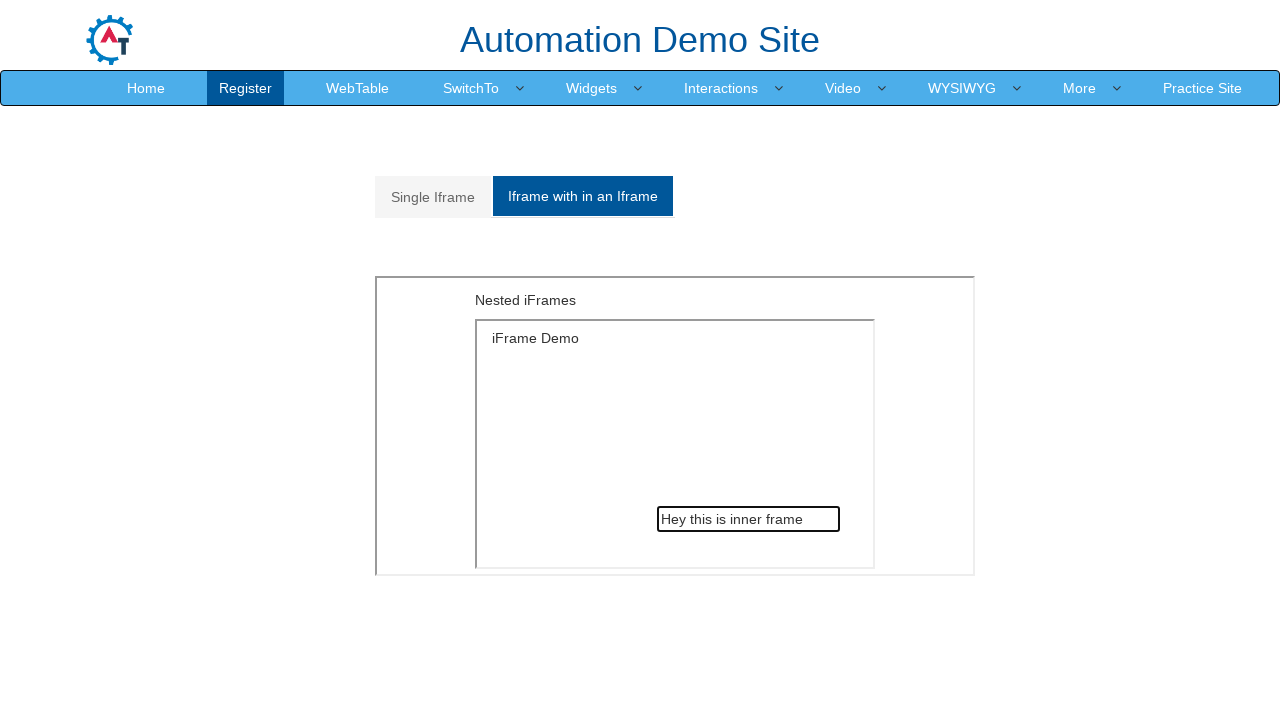

Clicked on Video tab to navigate to video section at (843, 88) on a:text('Video')
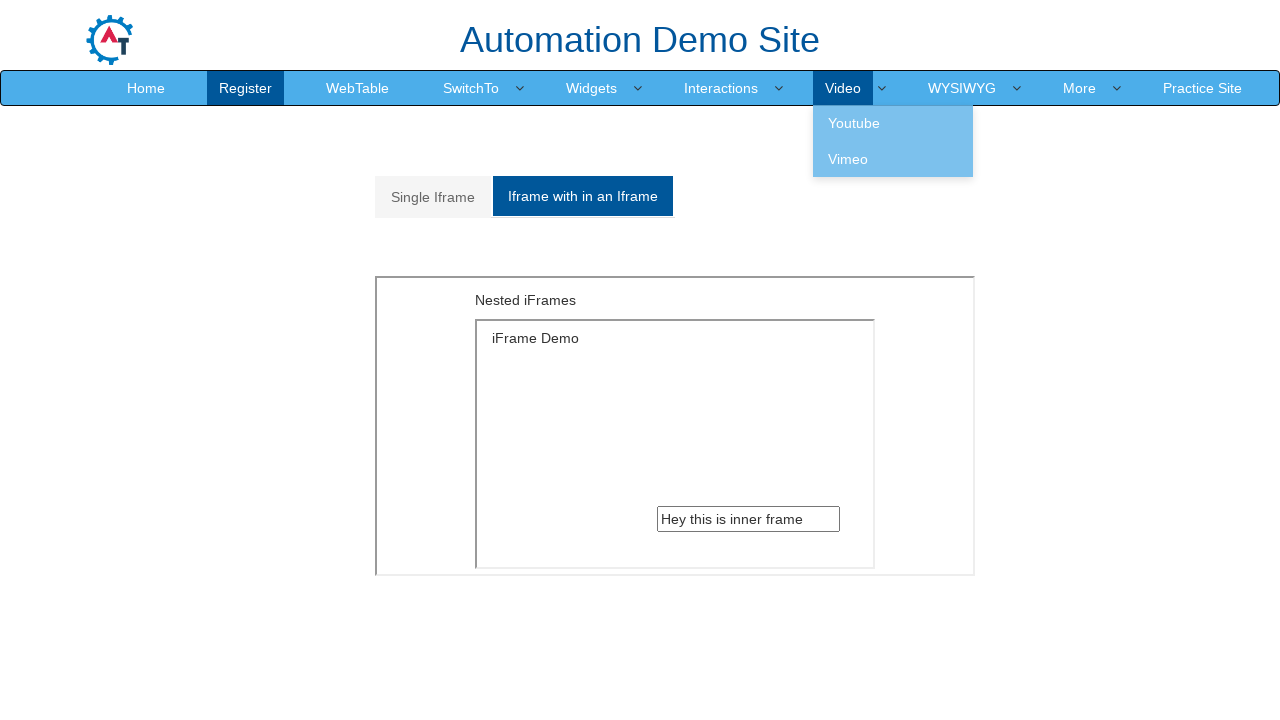

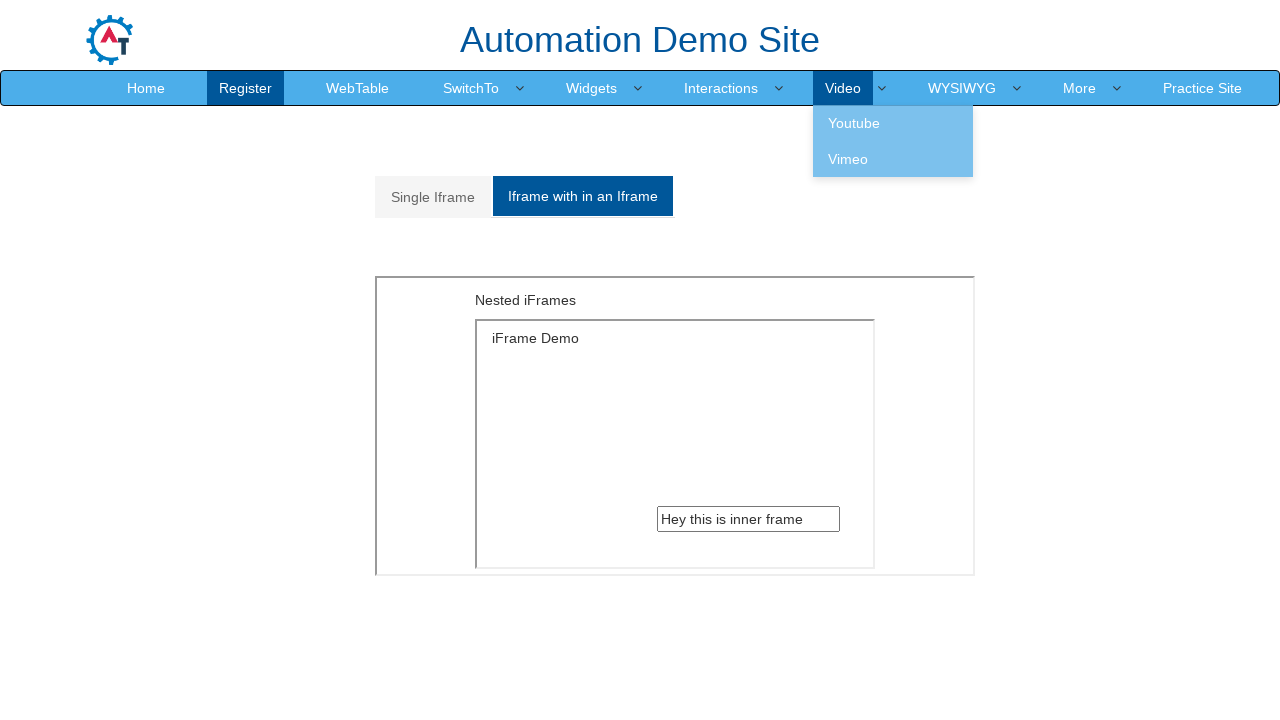